Tests basic browser navigation by opening Rahul Shetty Academy website and verifying the page loads correctly by checking the title is present.

Starting URL: https://rahulshettyacademy.com/

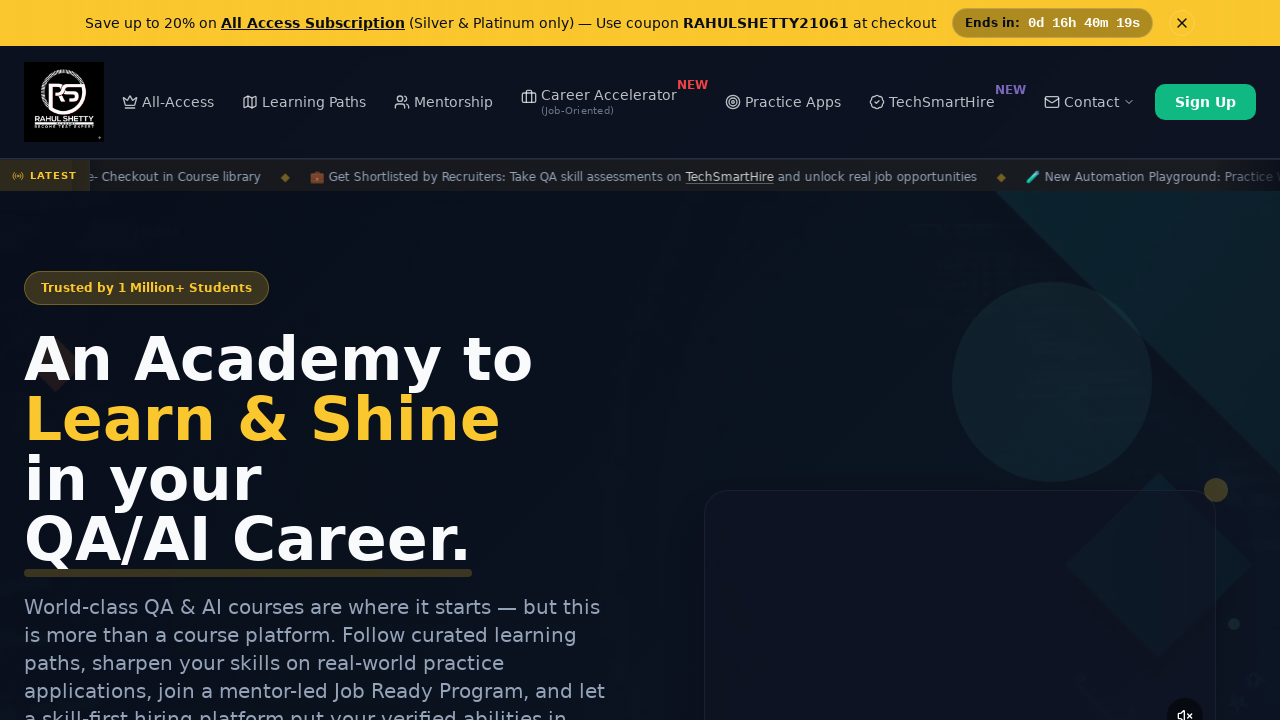

Page loaded - DOM content loaded state reached
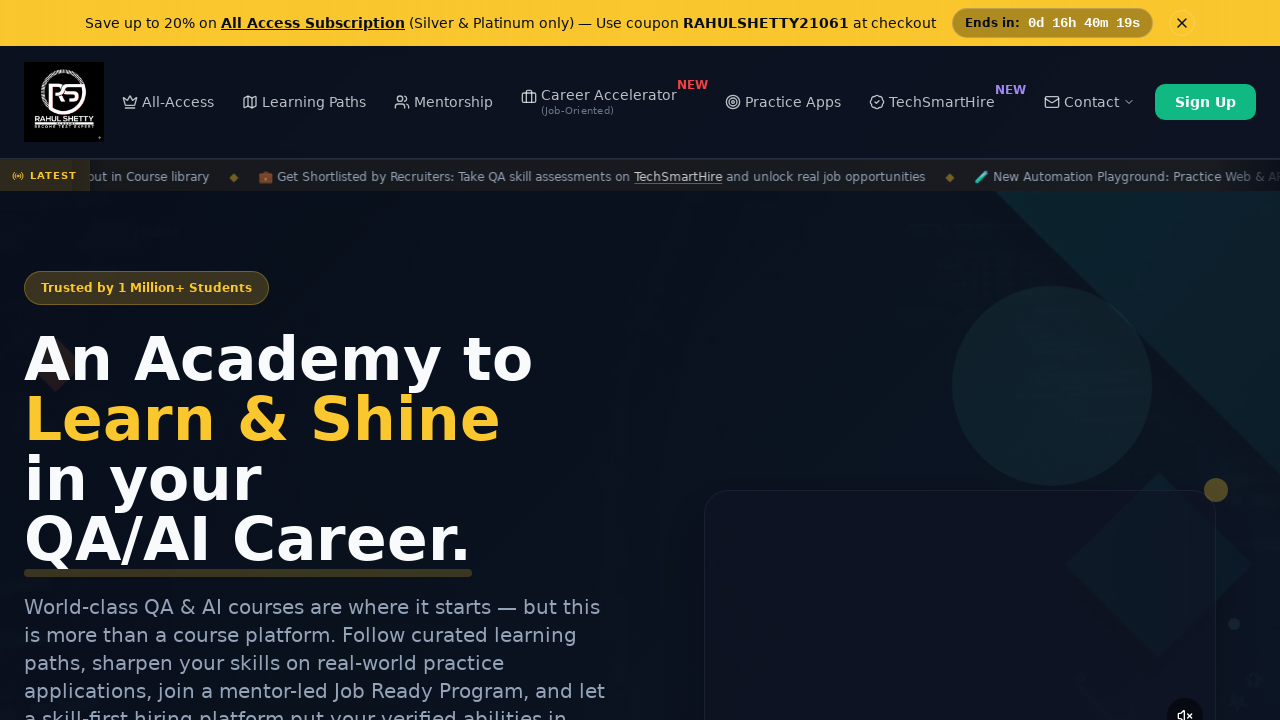

Retrieved page title: 'Rahul Shetty Academy | QA Automation, Playwright, AI Testing & Online Training'
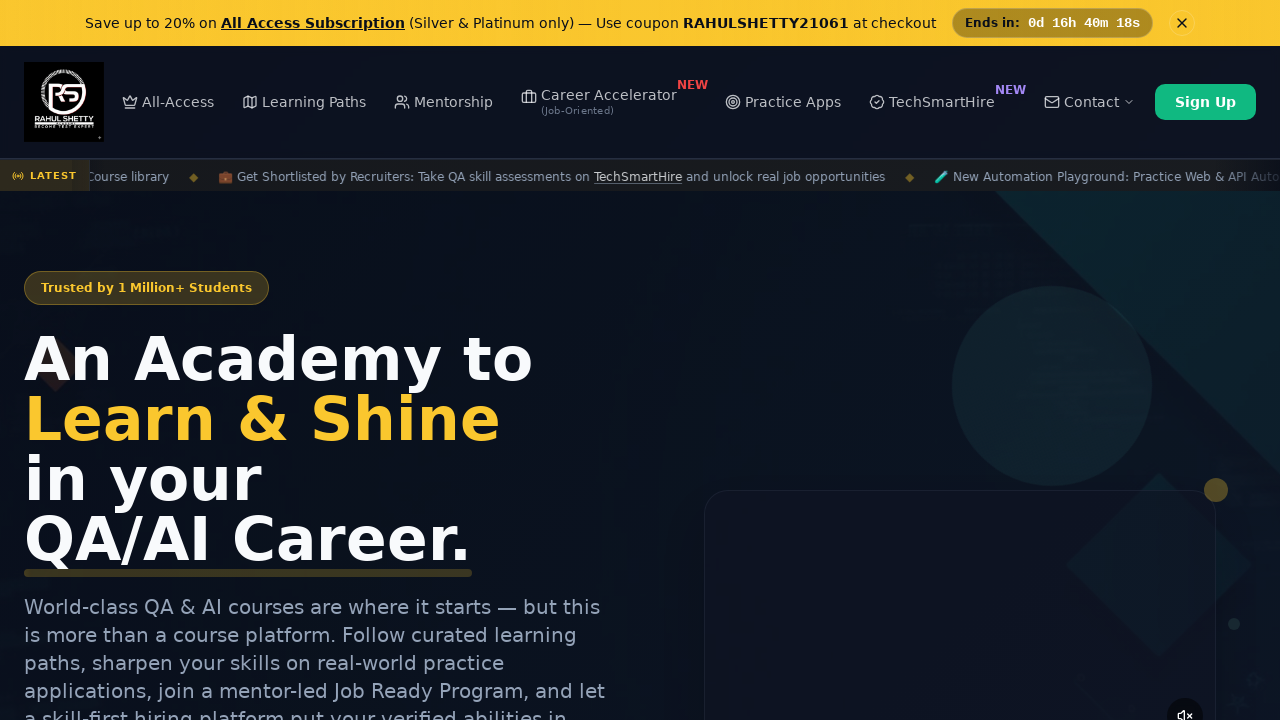

Verified page title is not empty
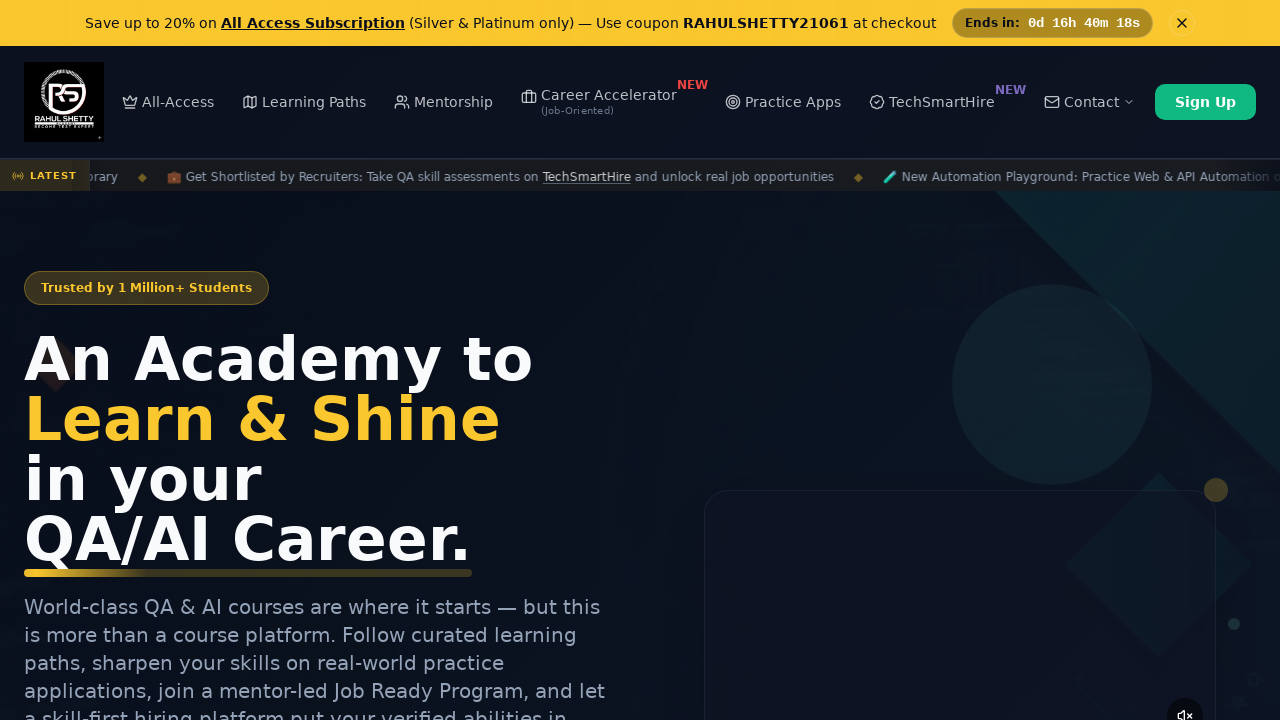

Retrieved current URL: 'https://rahulshettyacademy.com/'
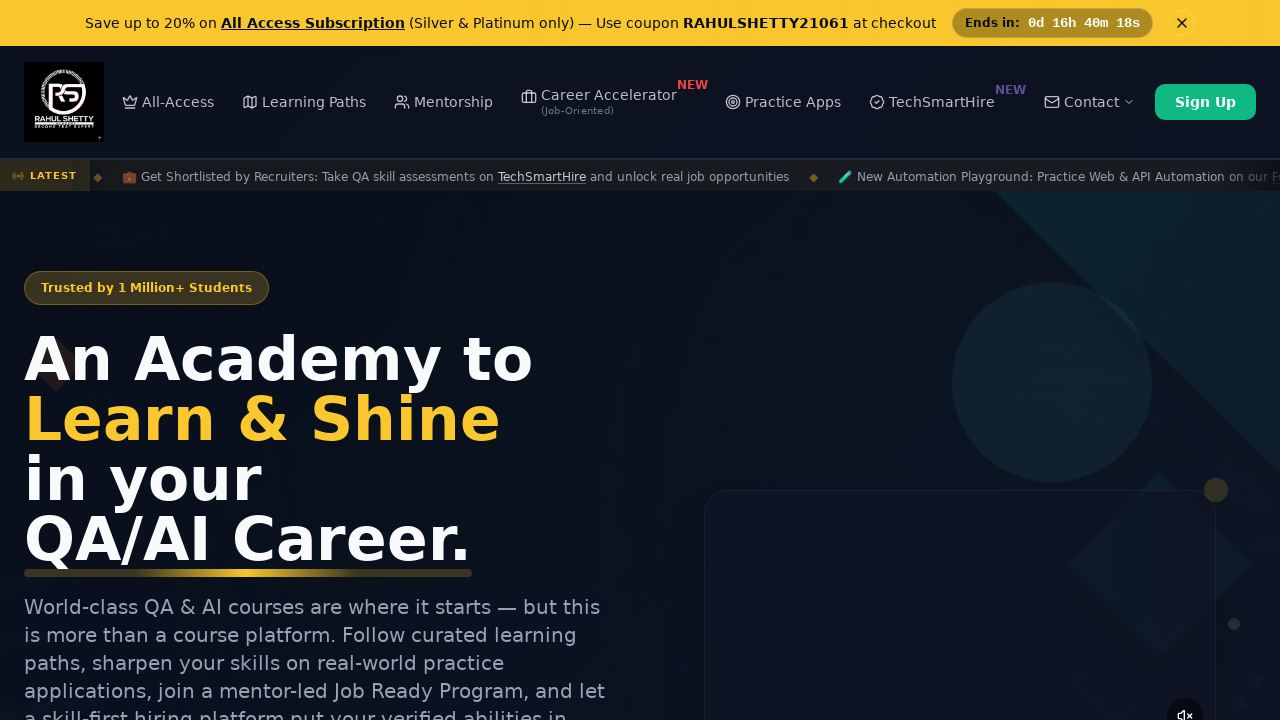

Verified URL contains 'rahulshettyacademy.com'
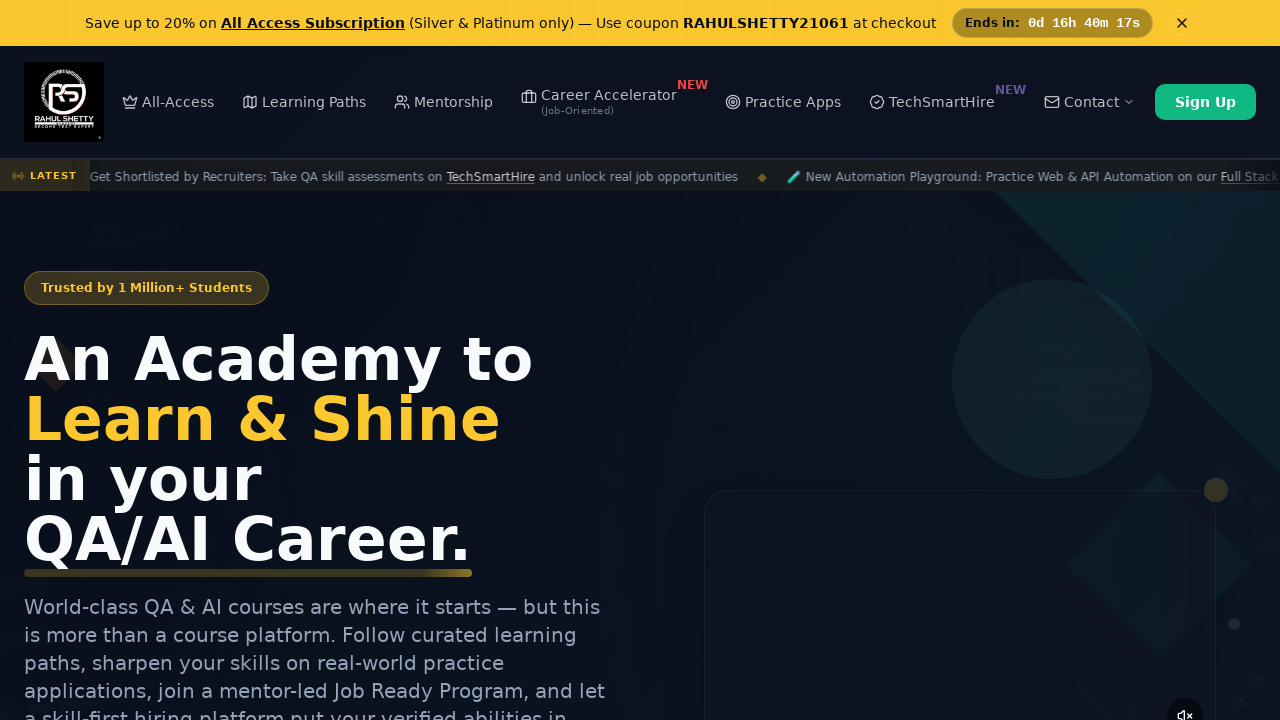

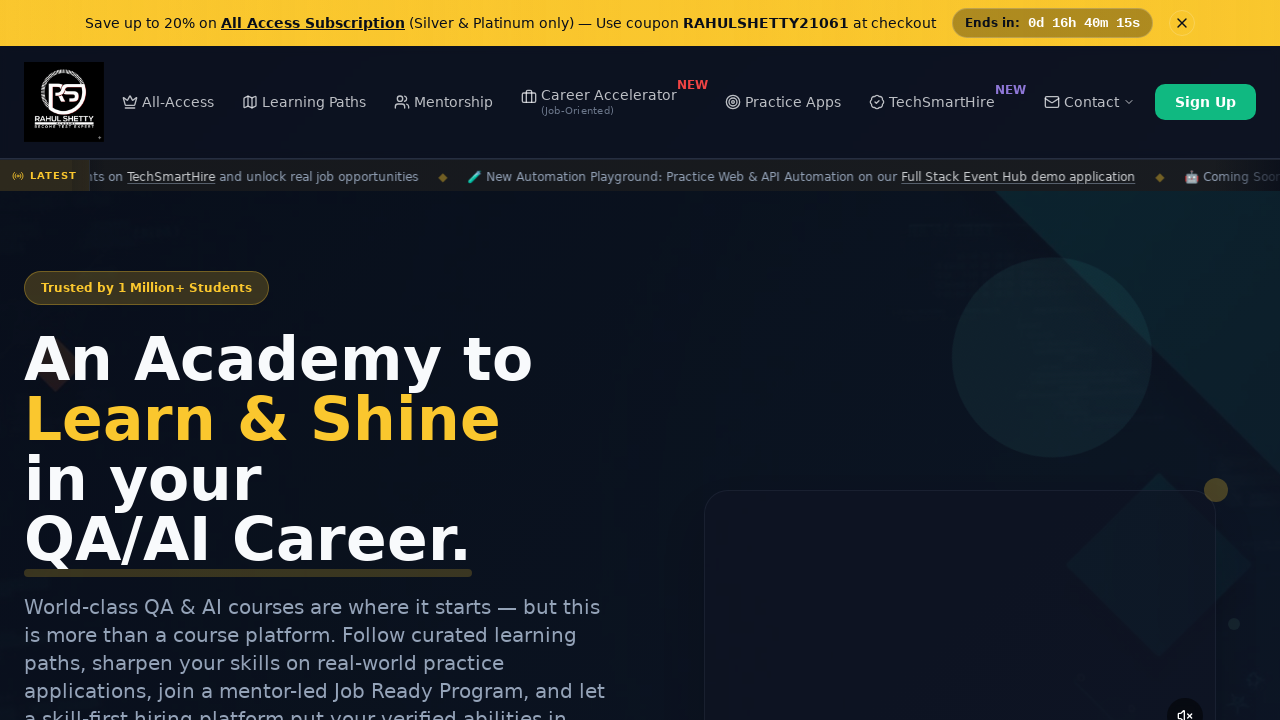